Tests handling dynamic elements by clicking a START/STOP toggle button 5 times using XPath locator strategy

Starting URL: https://testautomationpractice.blogspot.com

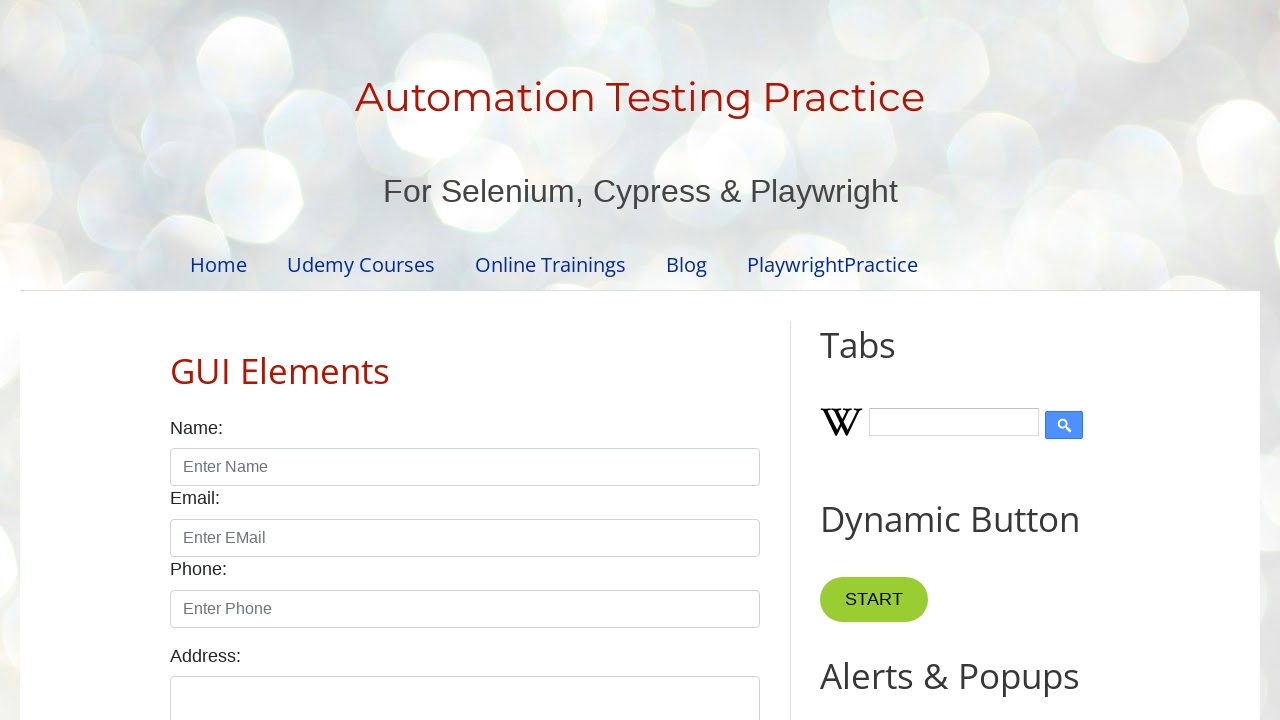

Located START/STOP toggle button using XPath
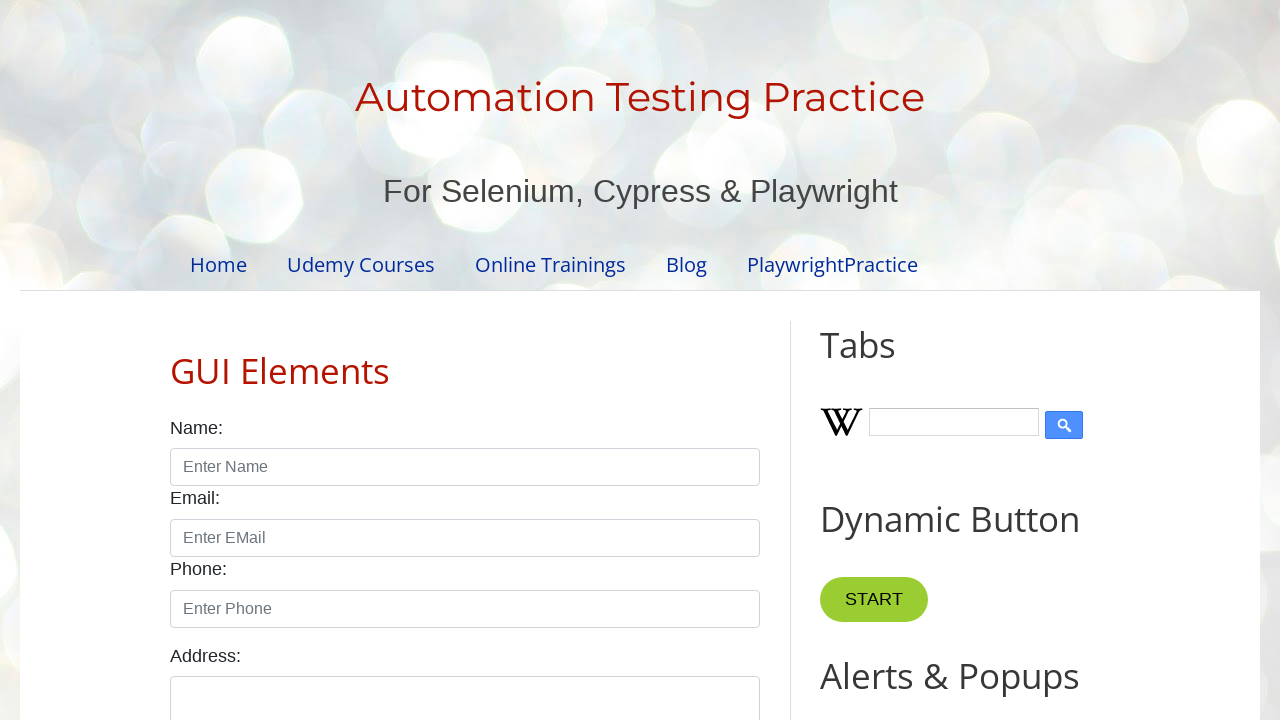

Clicked START/STOP toggle button (iteration 1 of 5) at (874, 600) on xpath=//button[text()='START' or text()='STOP']
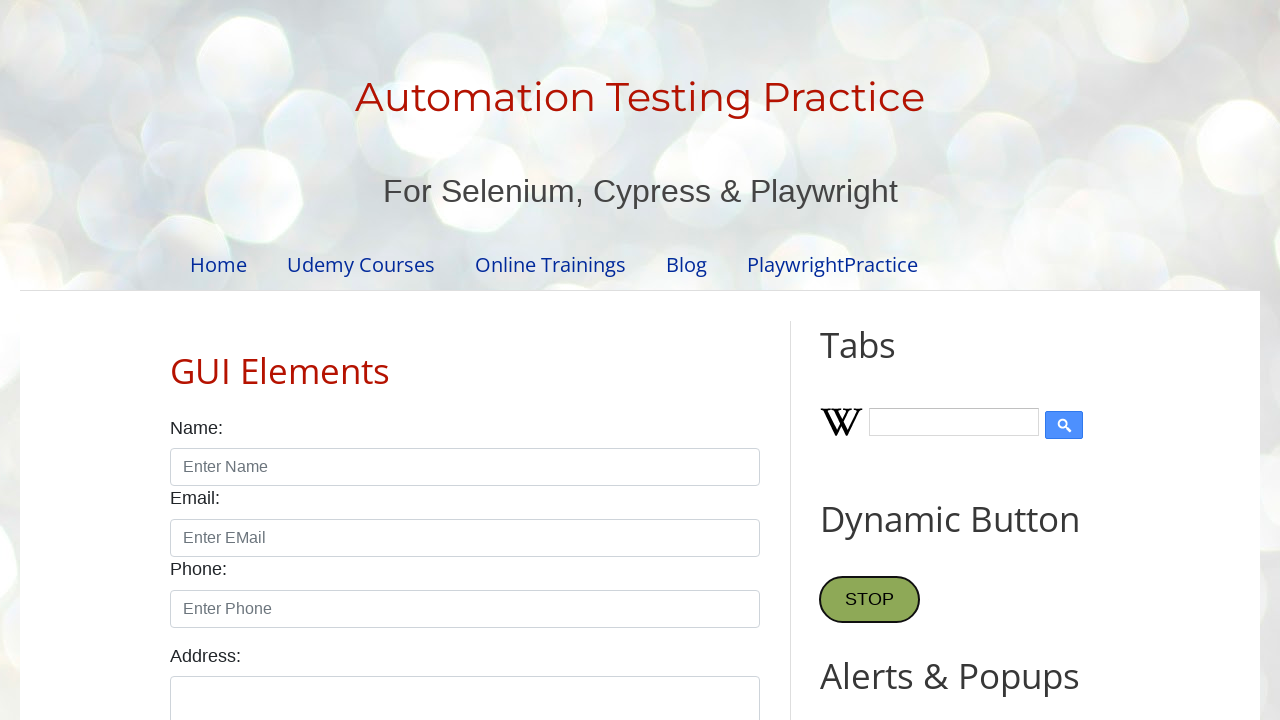

Waited 2 seconds for button state change (iteration 1 of 5)
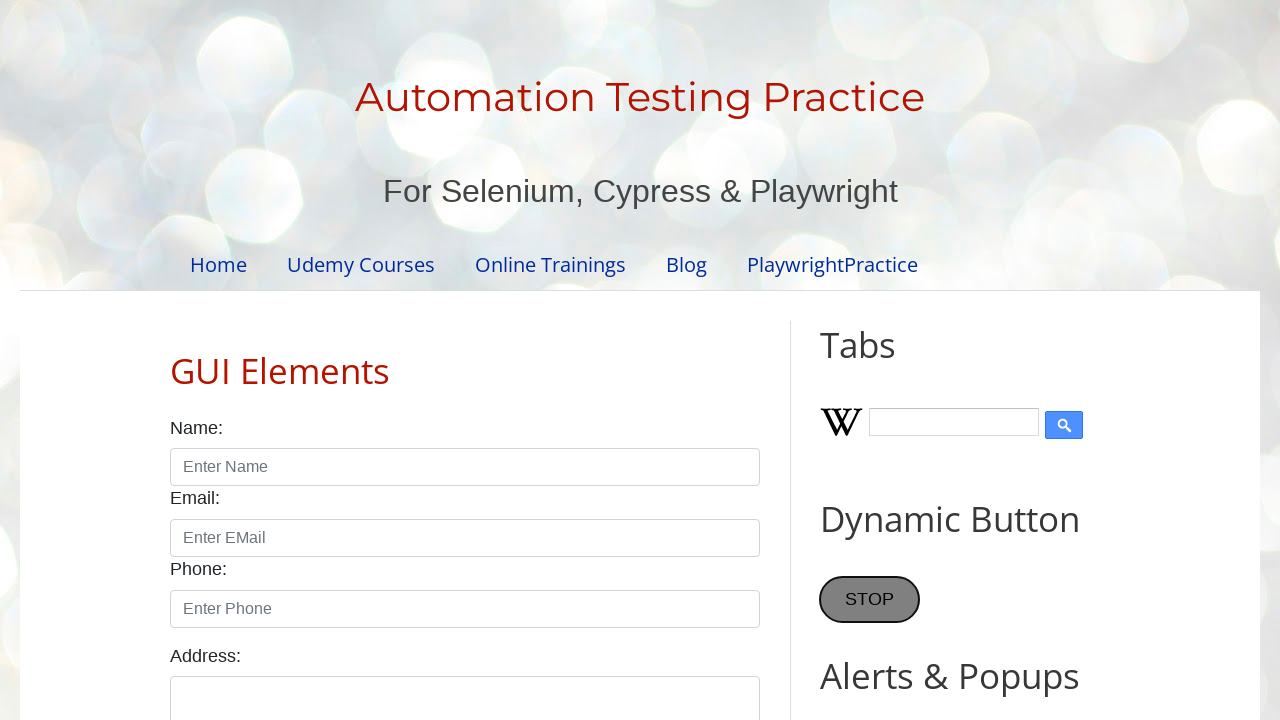

Located START/STOP toggle button using XPath
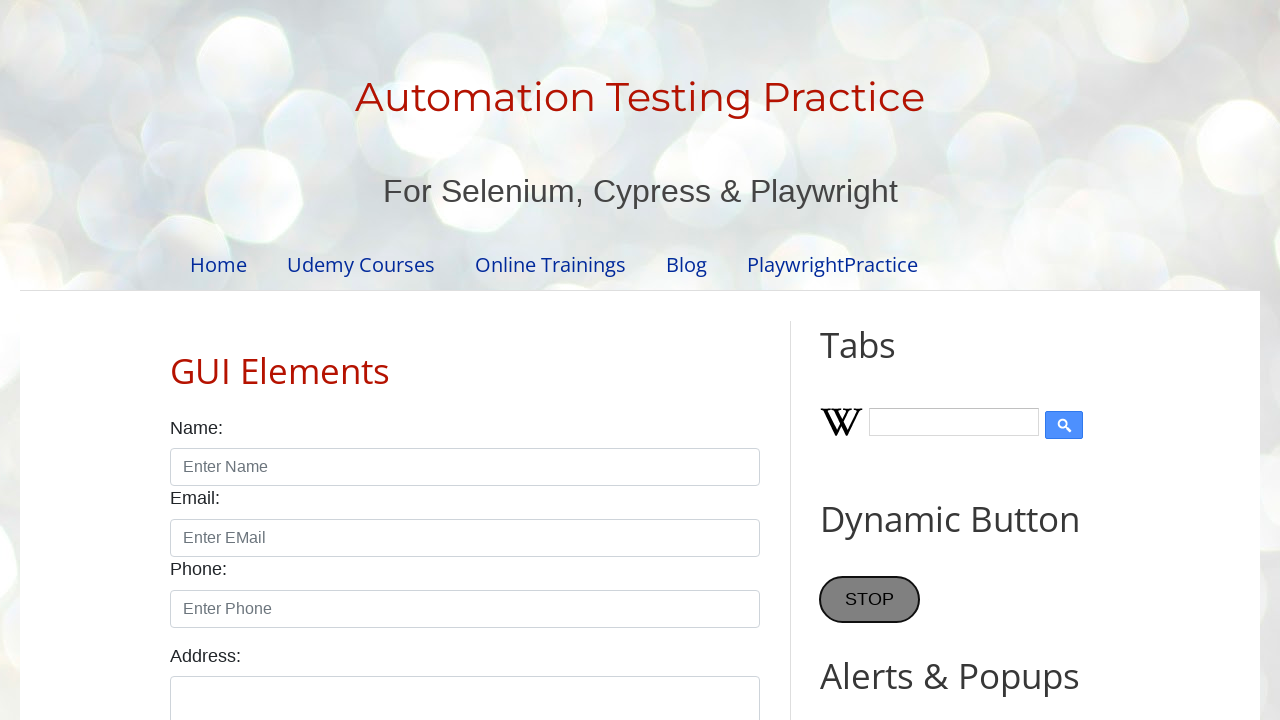

Clicked START/STOP toggle button (iteration 2 of 5) at (870, 600) on xpath=//button[text()='START' or text()='STOP']
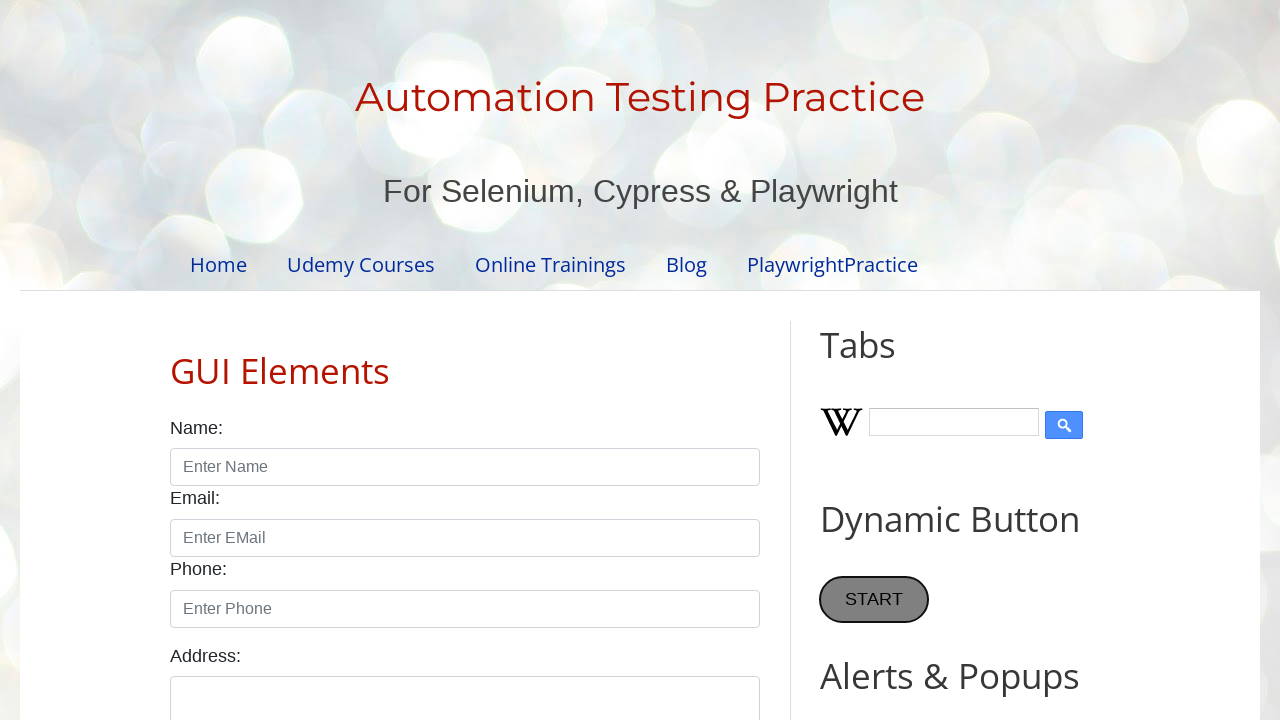

Waited 2 seconds for button state change (iteration 2 of 5)
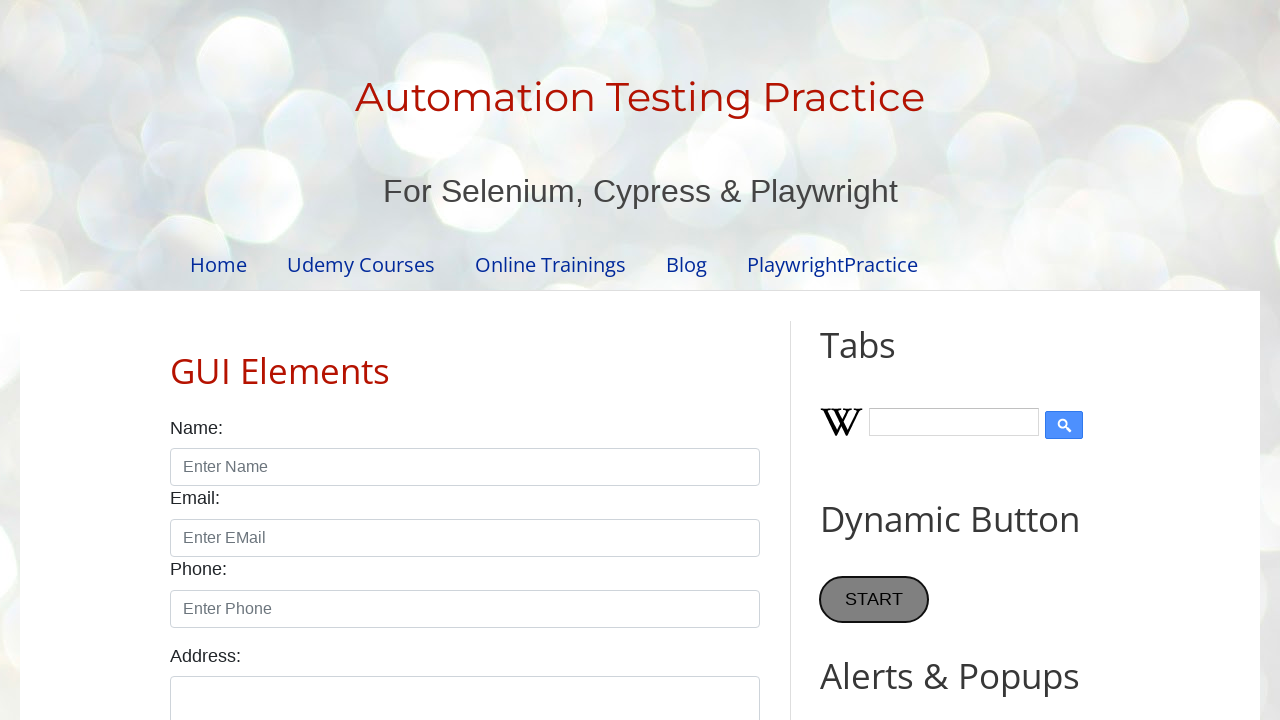

Located START/STOP toggle button using XPath
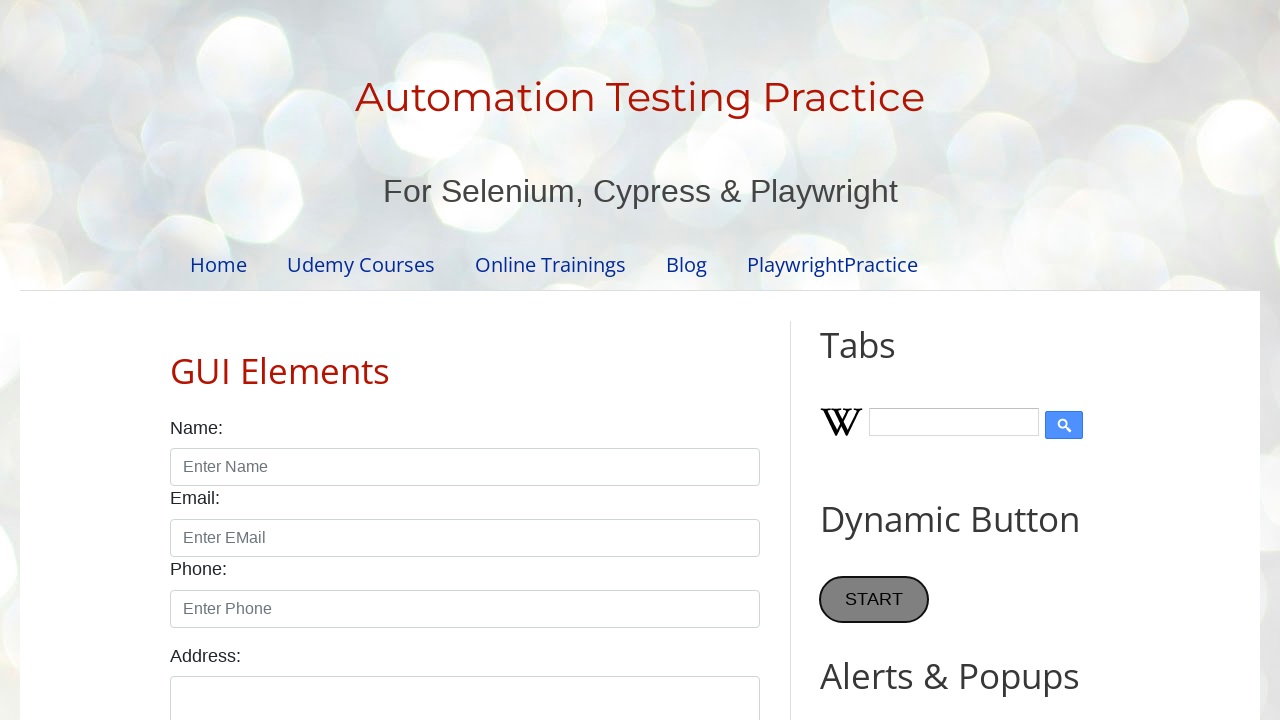

Clicked START/STOP toggle button (iteration 3 of 5) at (874, 600) on xpath=//button[text()='START' or text()='STOP']
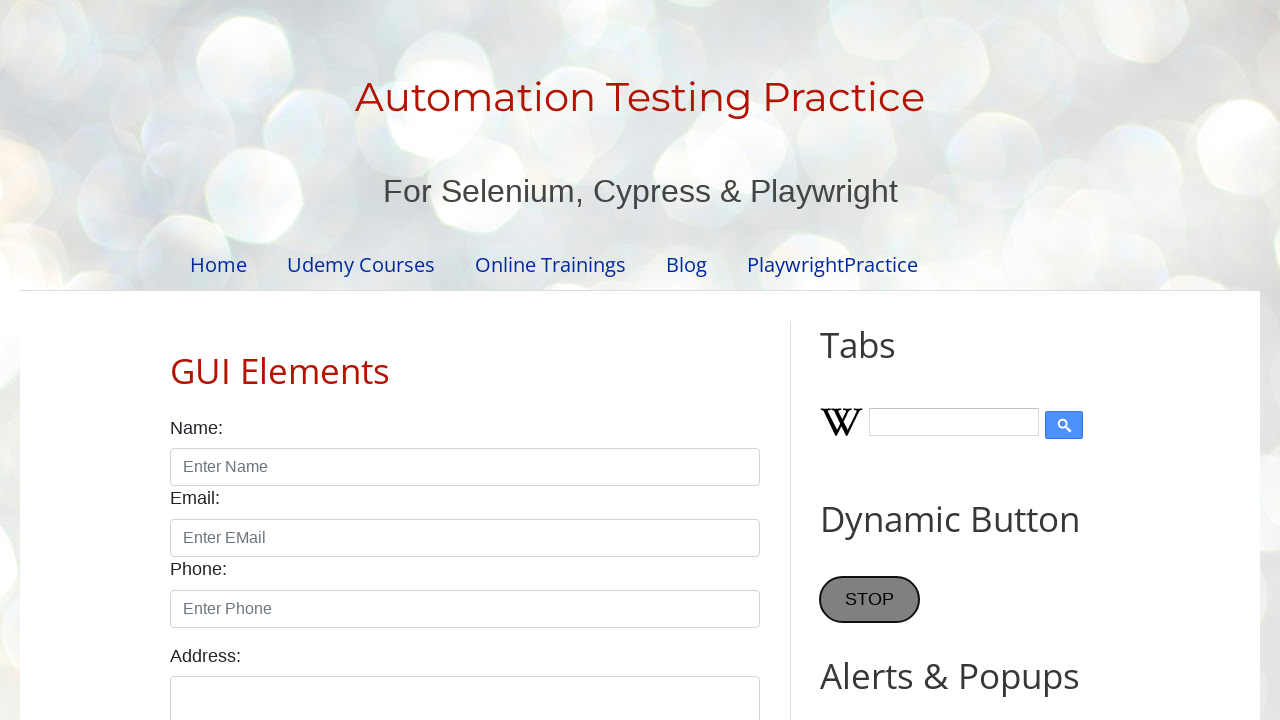

Waited 2 seconds for button state change (iteration 3 of 5)
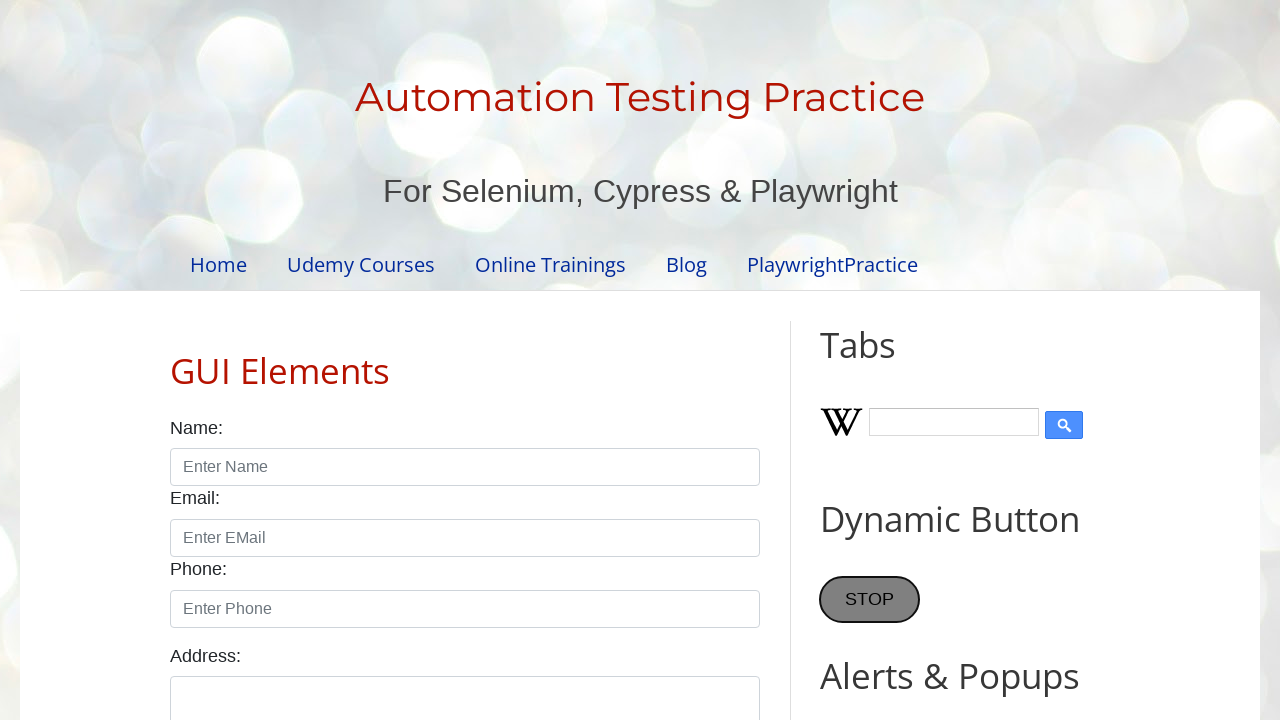

Located START/STOP toggle button using XPath
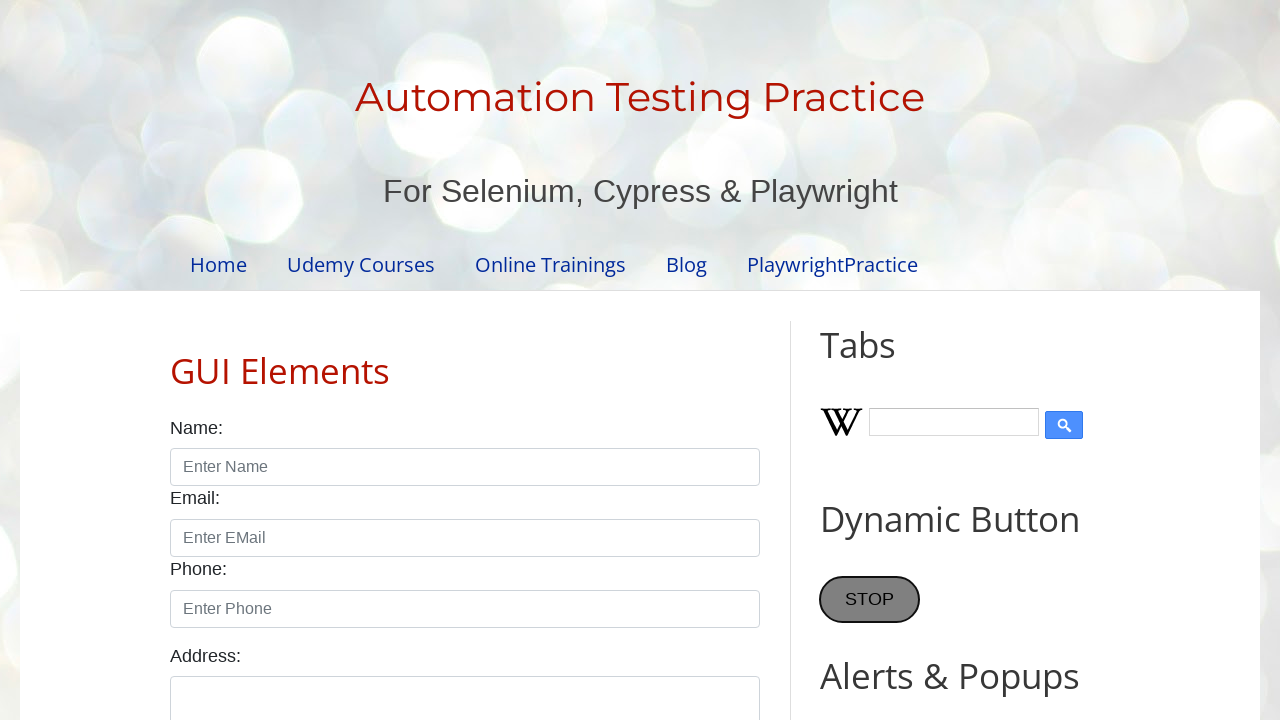

Clicked START/STOP toggle button (iteration 4 of 5) at (870, 600) on xpath=//button[text()='START' or text()='STOP']
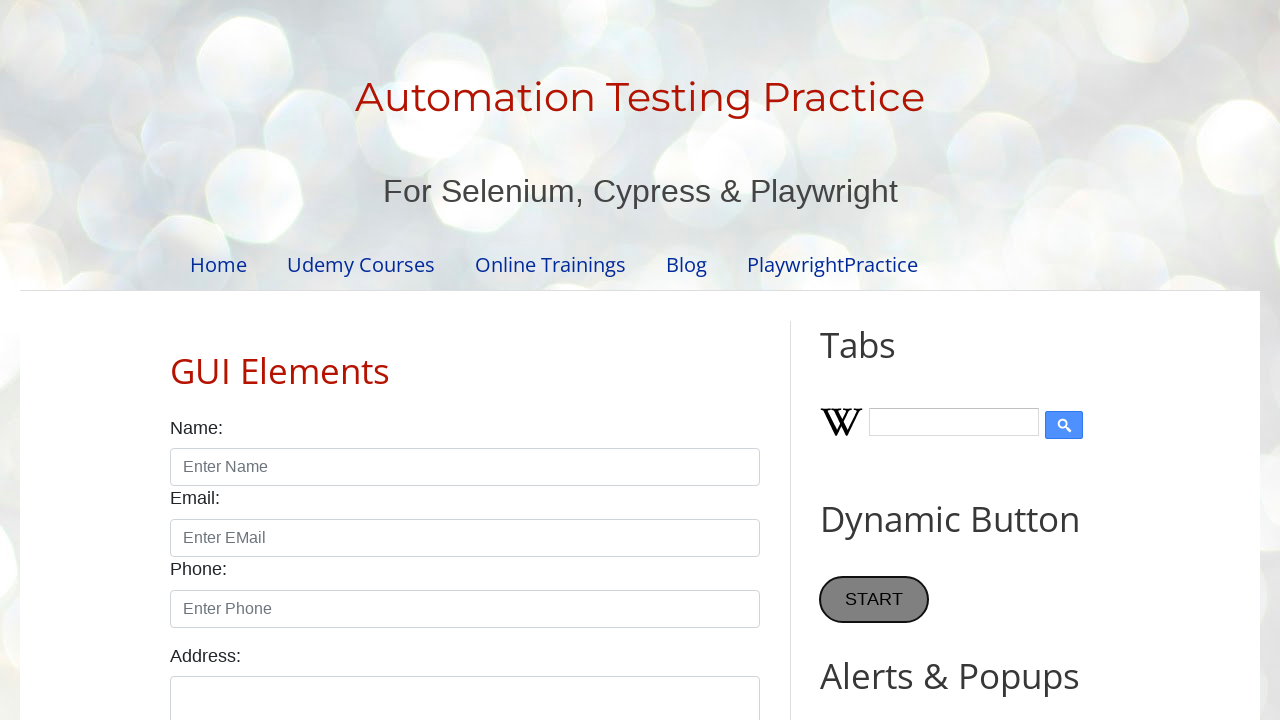

Waited 2 seconds for button state change (iteration 4 of 5)
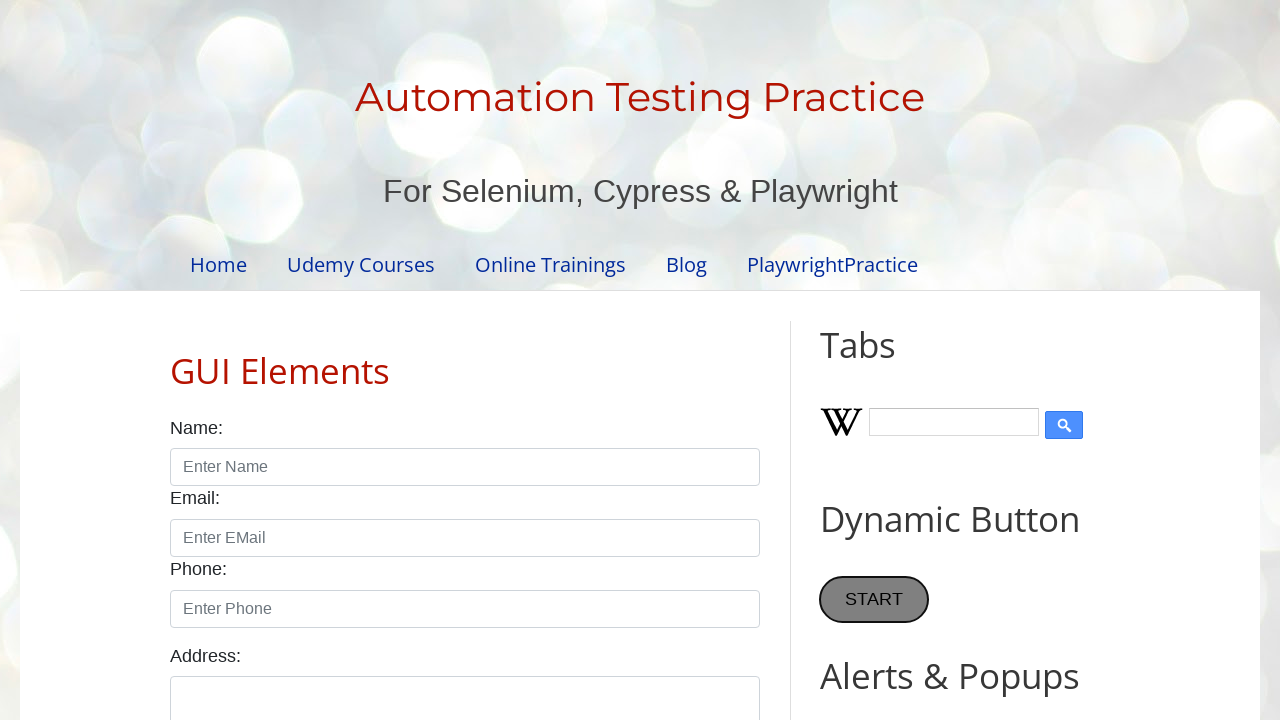

Located START/STOP toggle button using XPath
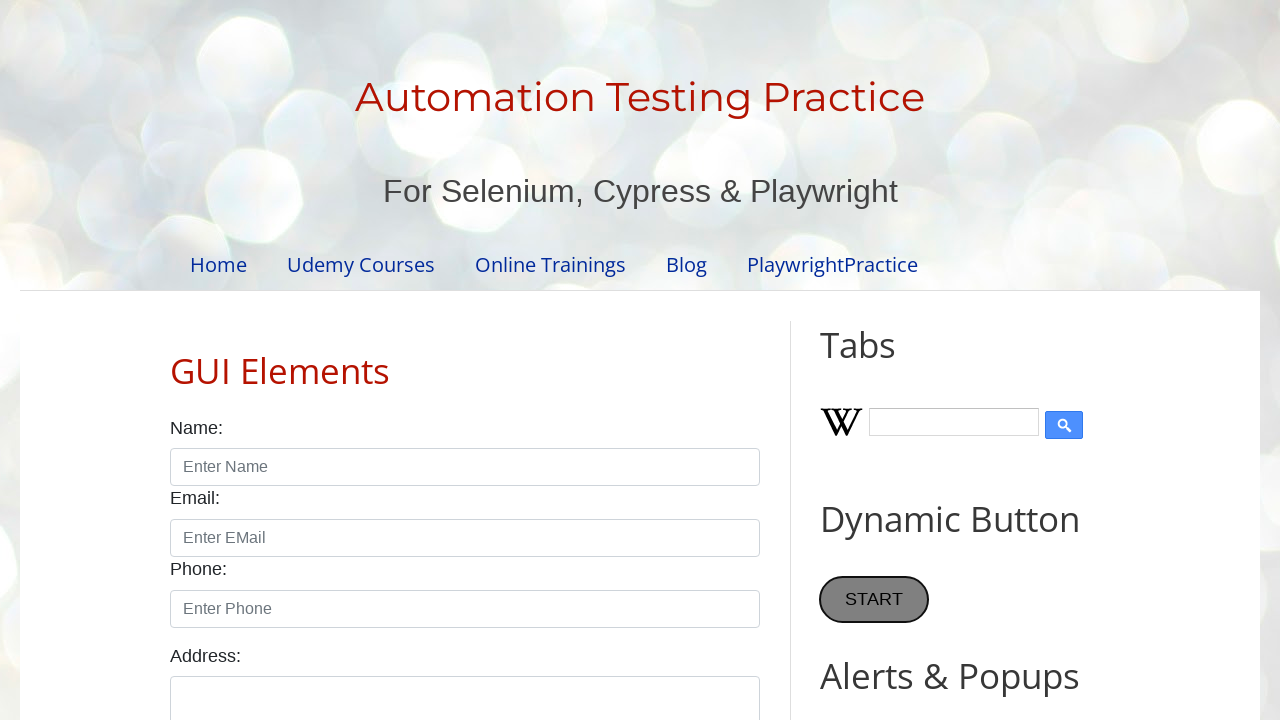

Clicked START/STOP toggle button (iteration 5 of 5) at (874, 600) on xpath=//button[text()='START' or text()='STOP']
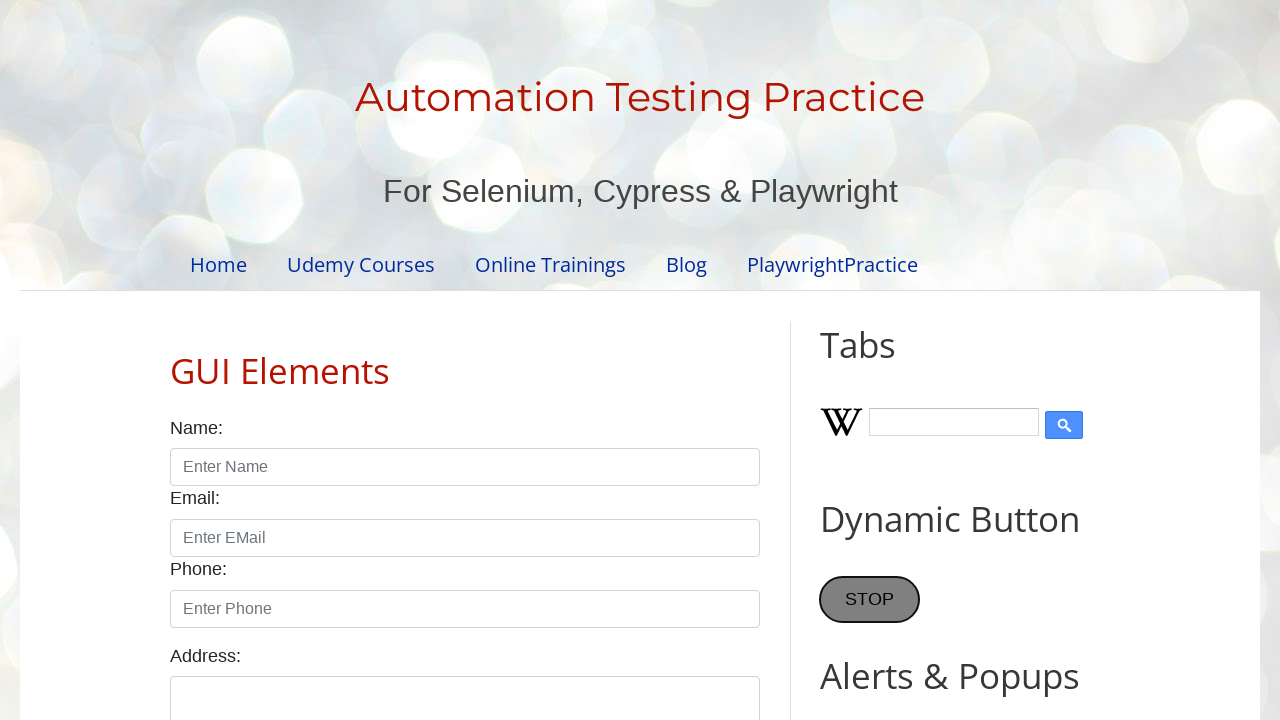

Waited 2 seconds for button state change (iteration 5 of 5)
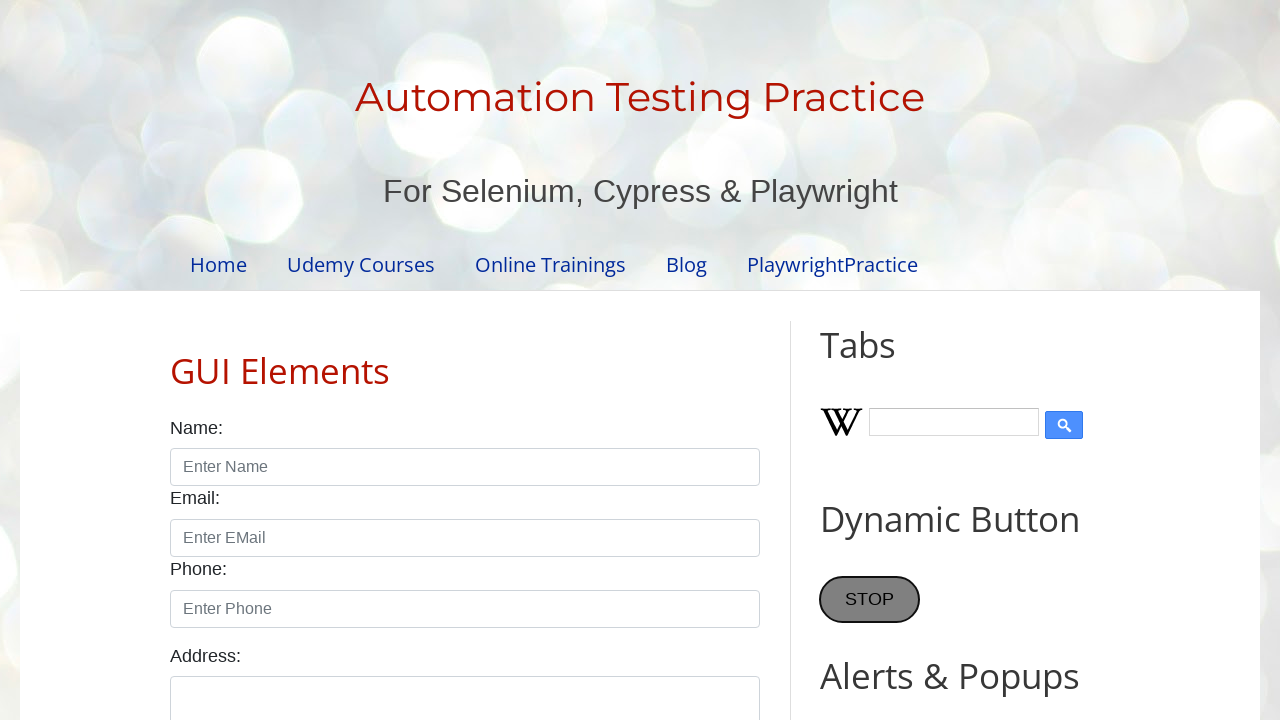

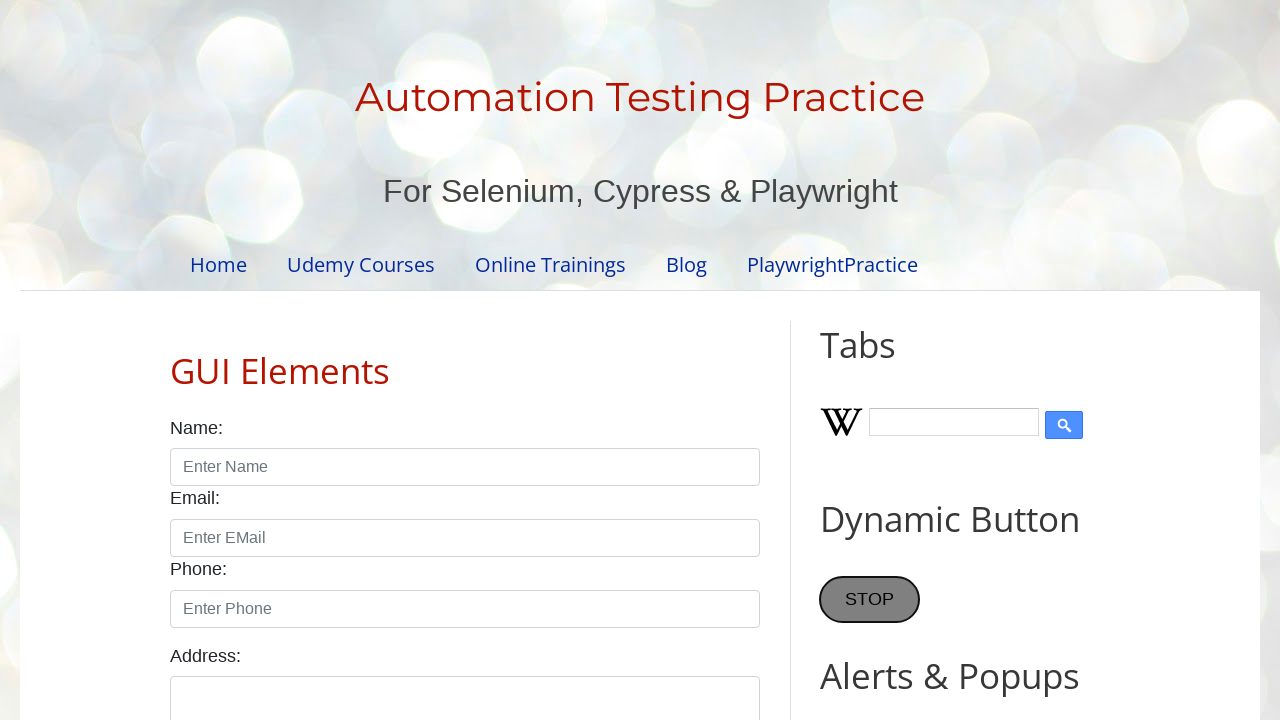